Navigates to a university webpage and waits for the page content to fully load.

Starting URL: https://informatik.hs-bremerhaven.de/oradfelder/koggethon

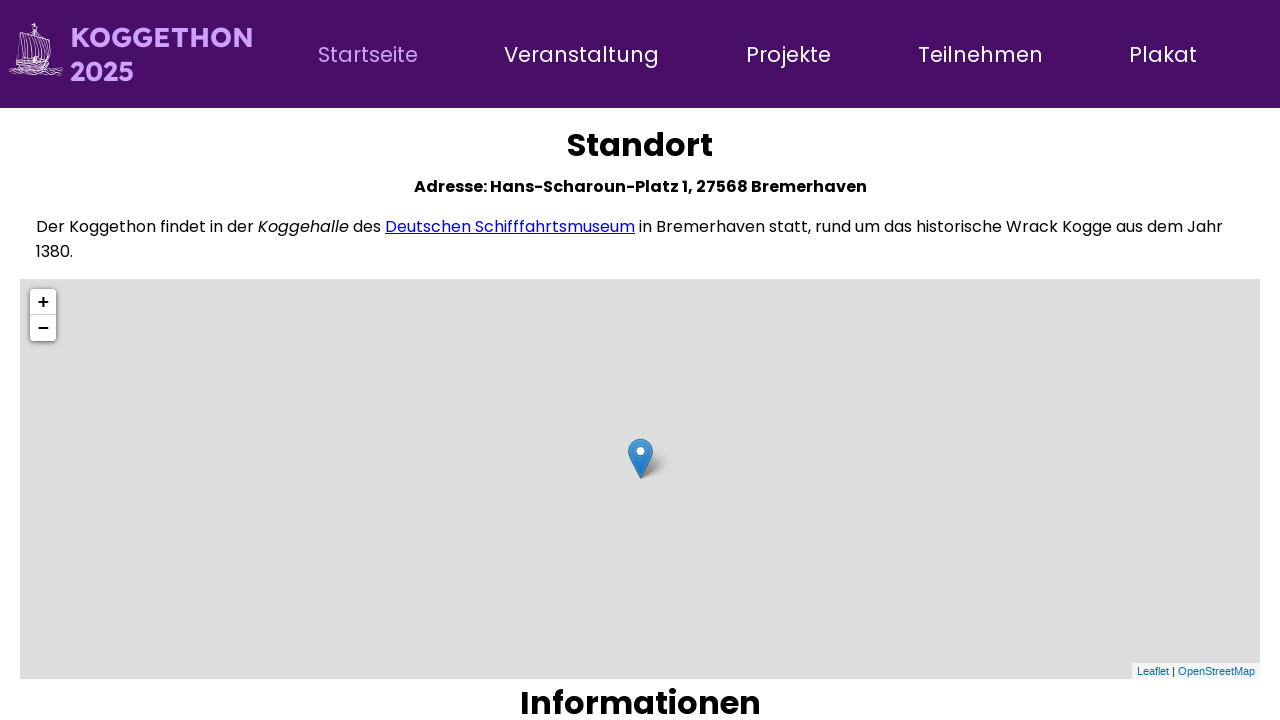

Navigated to Koggethon university webpage
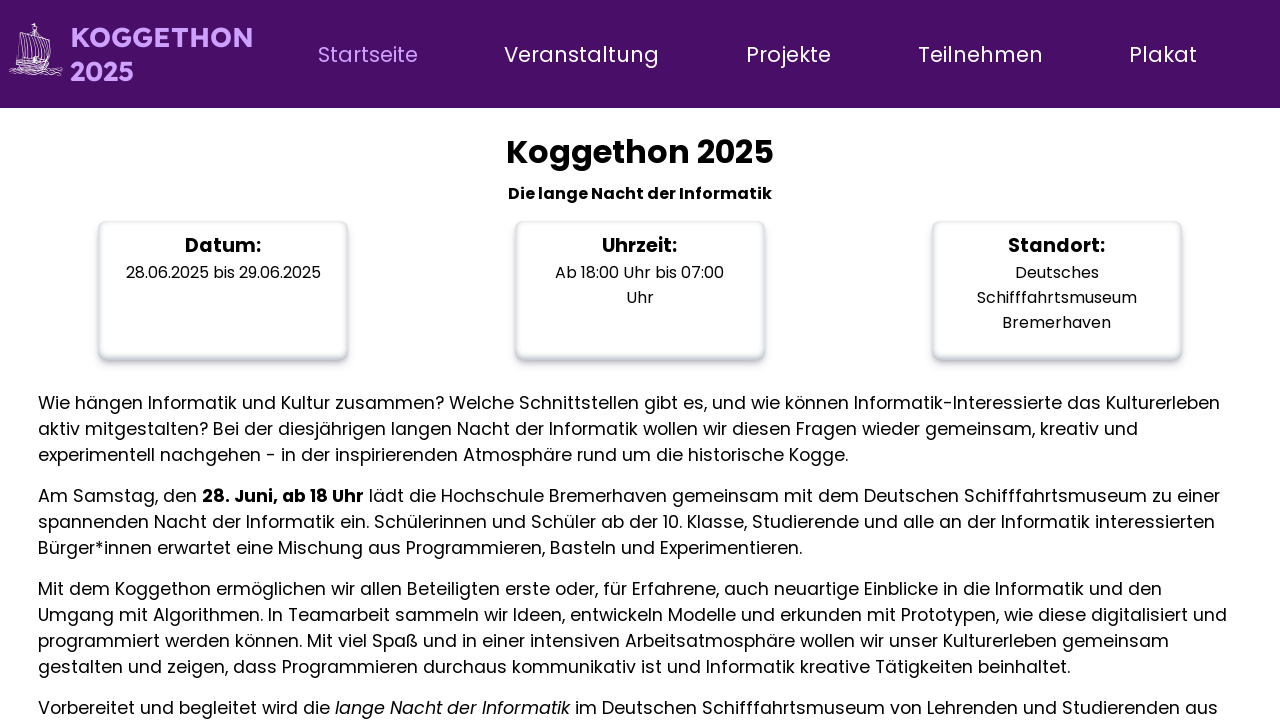

Waited for page to reach network idle state
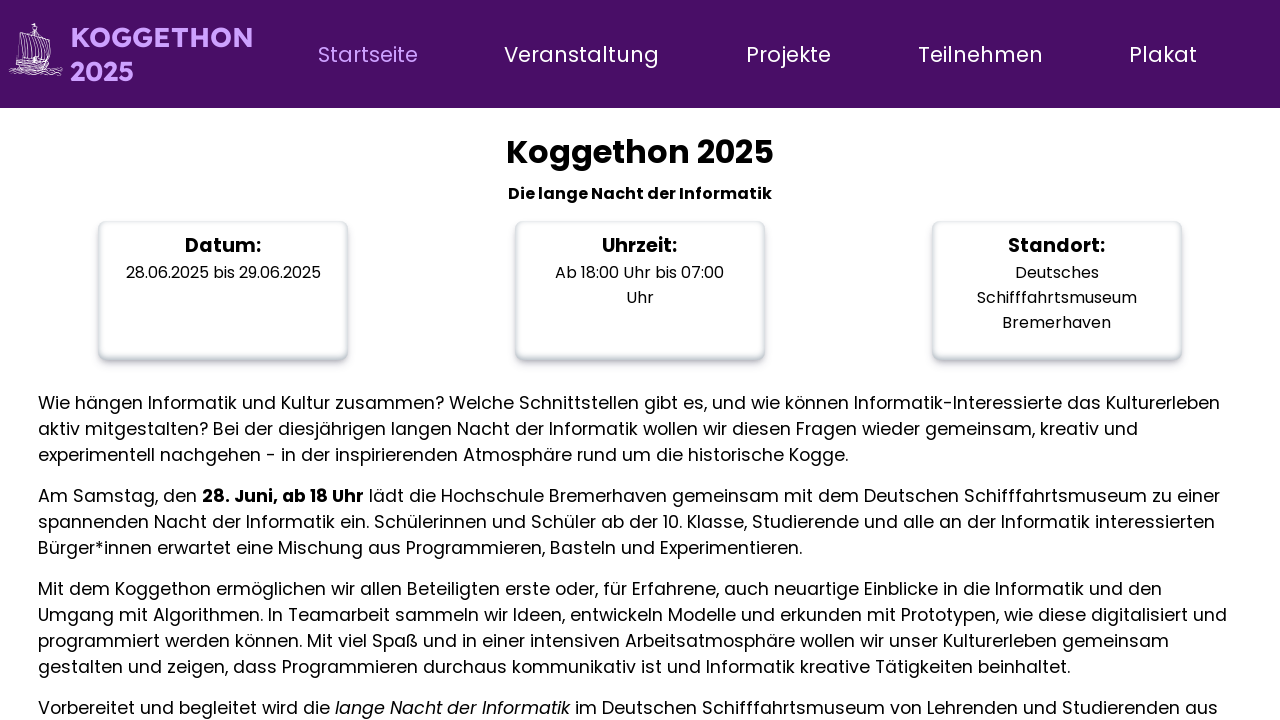

Verified body content loaded on the page
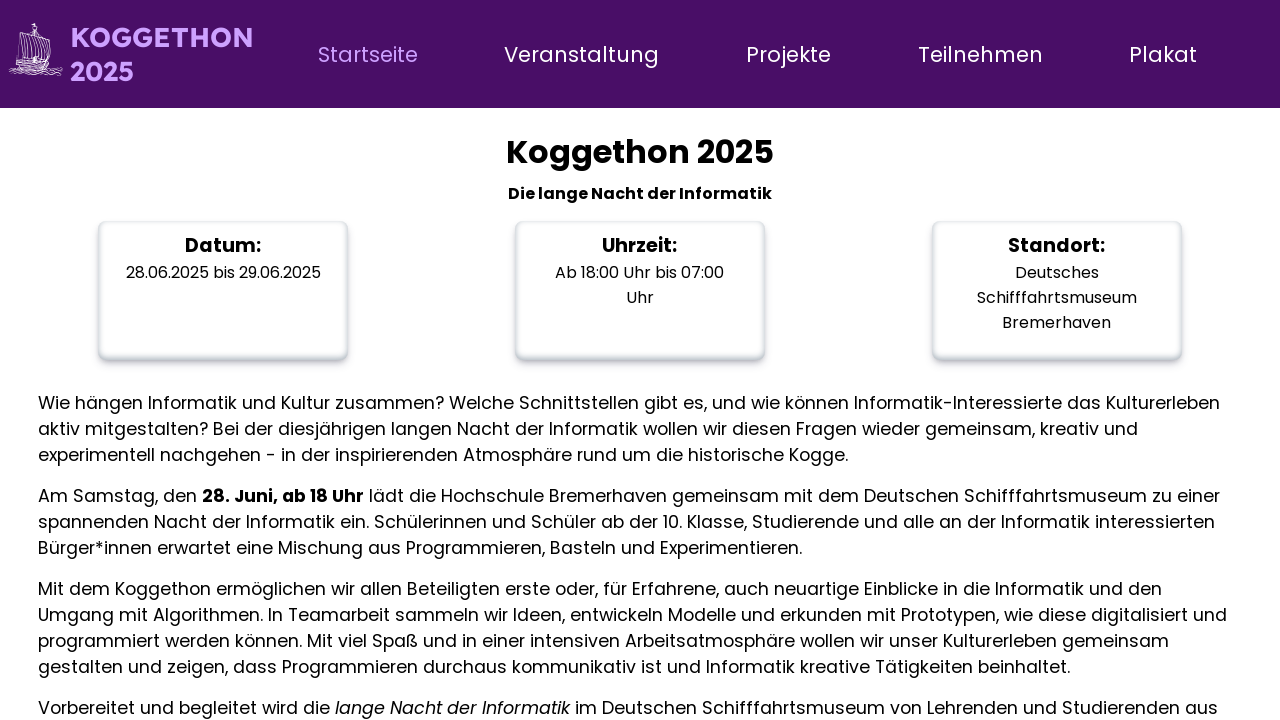

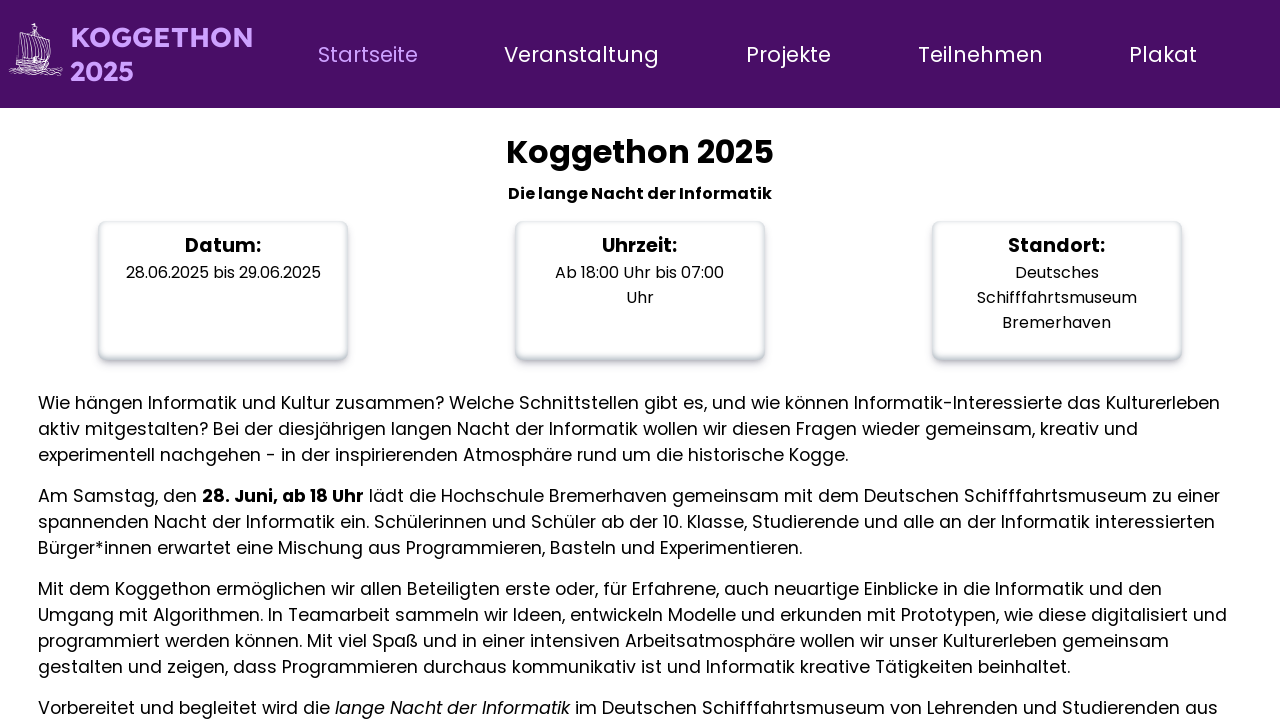